Tests simple text input functionality by entering text and submitting with Enter key, then verifying the result

Starting URL: https://www.qa-practice.com/elements/input/simple

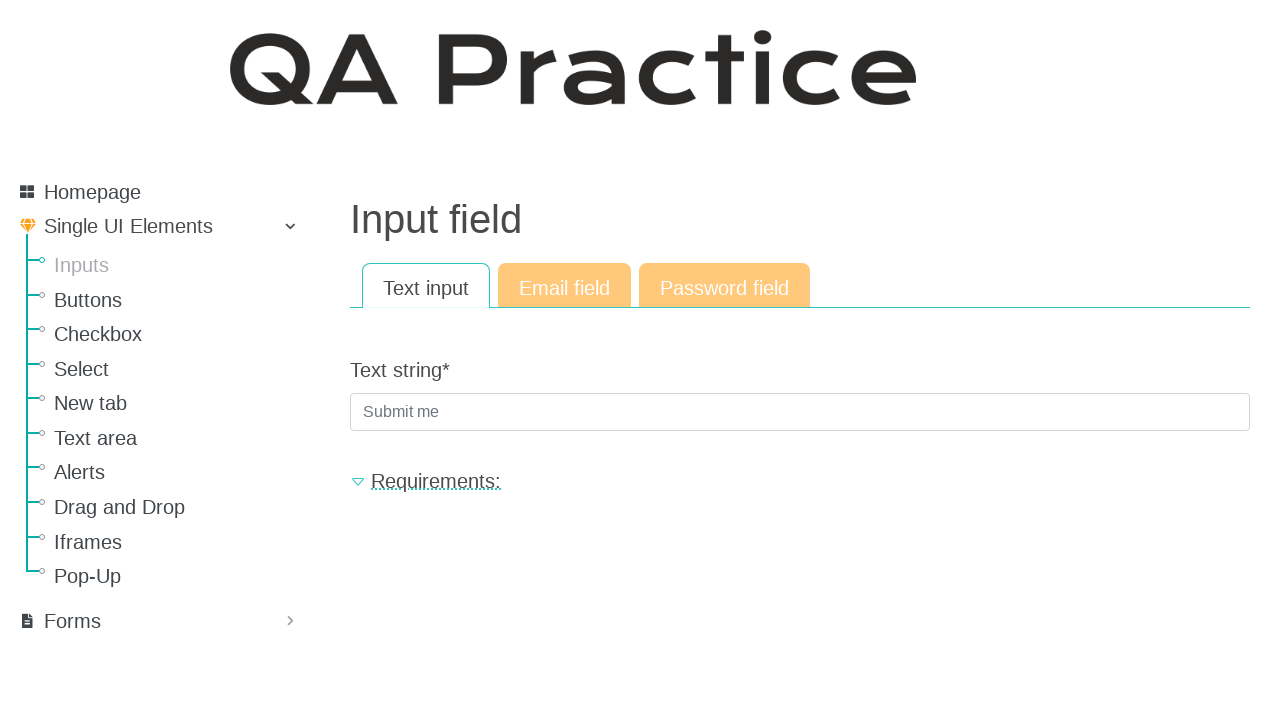

Filled text input field with 'ForTest' on #id_text_string
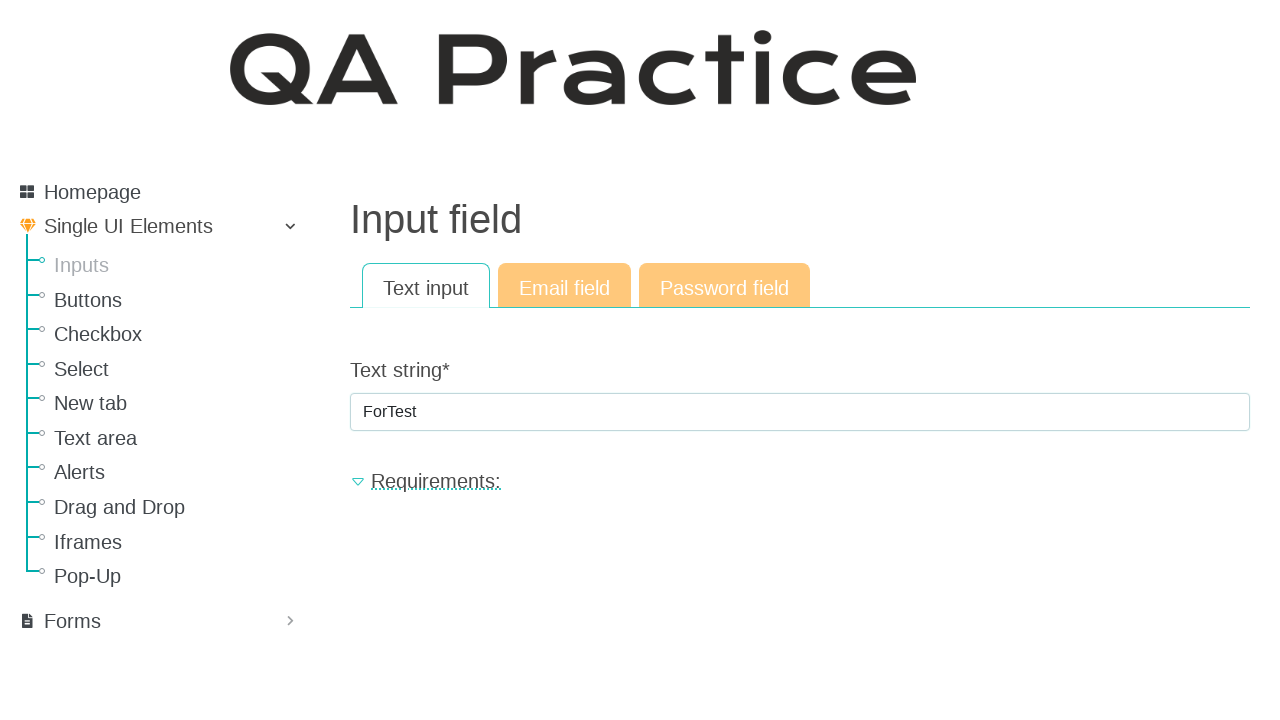

Pressed Enter key to submit the form on #id_text_string
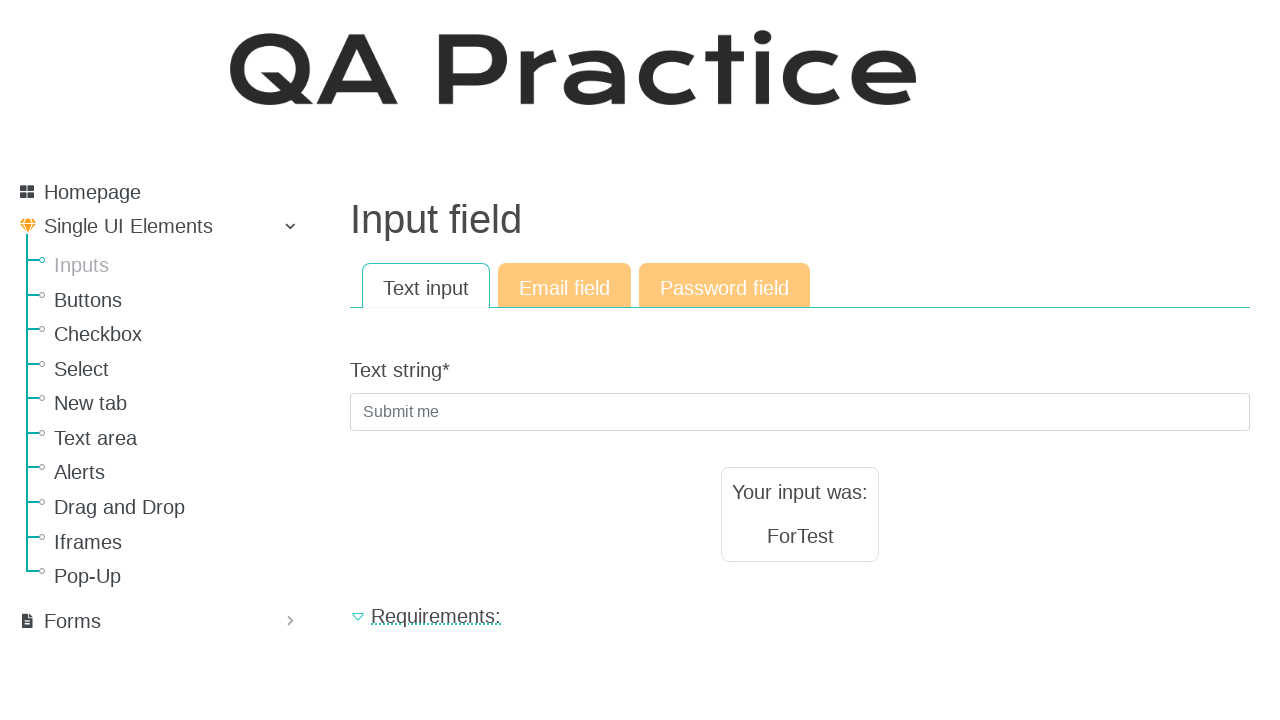

Result text element loaded after form submission
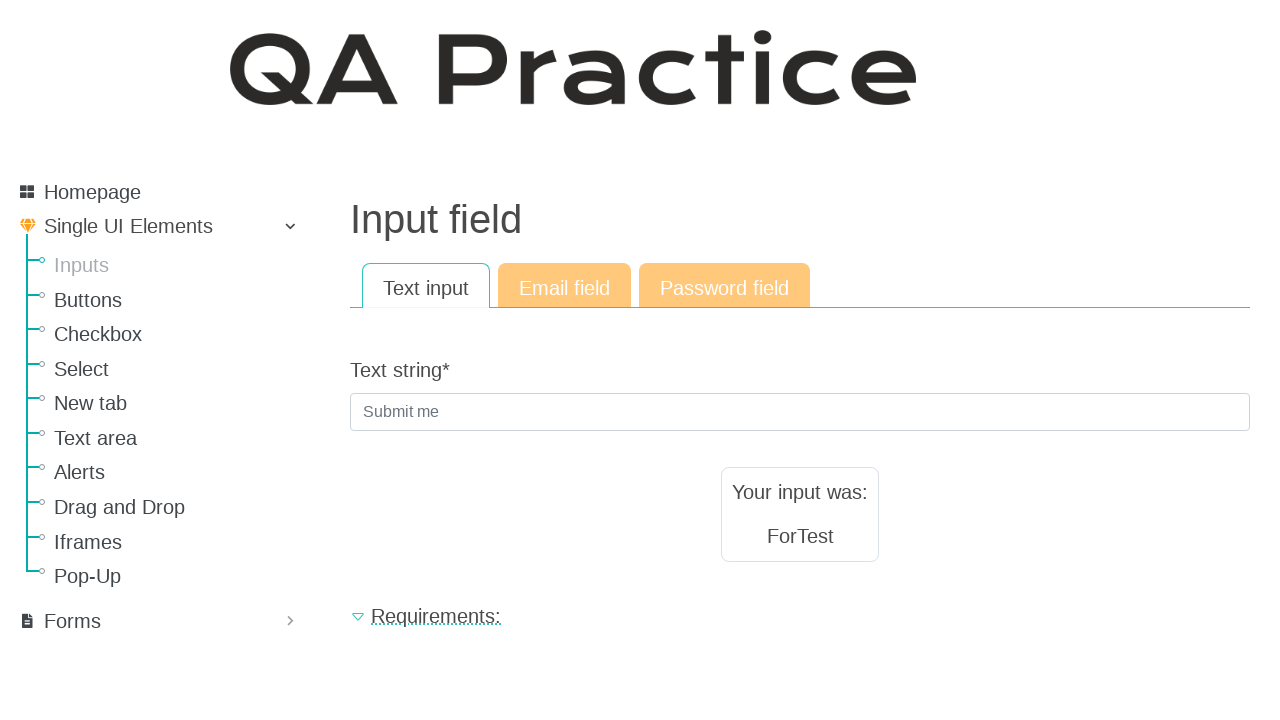

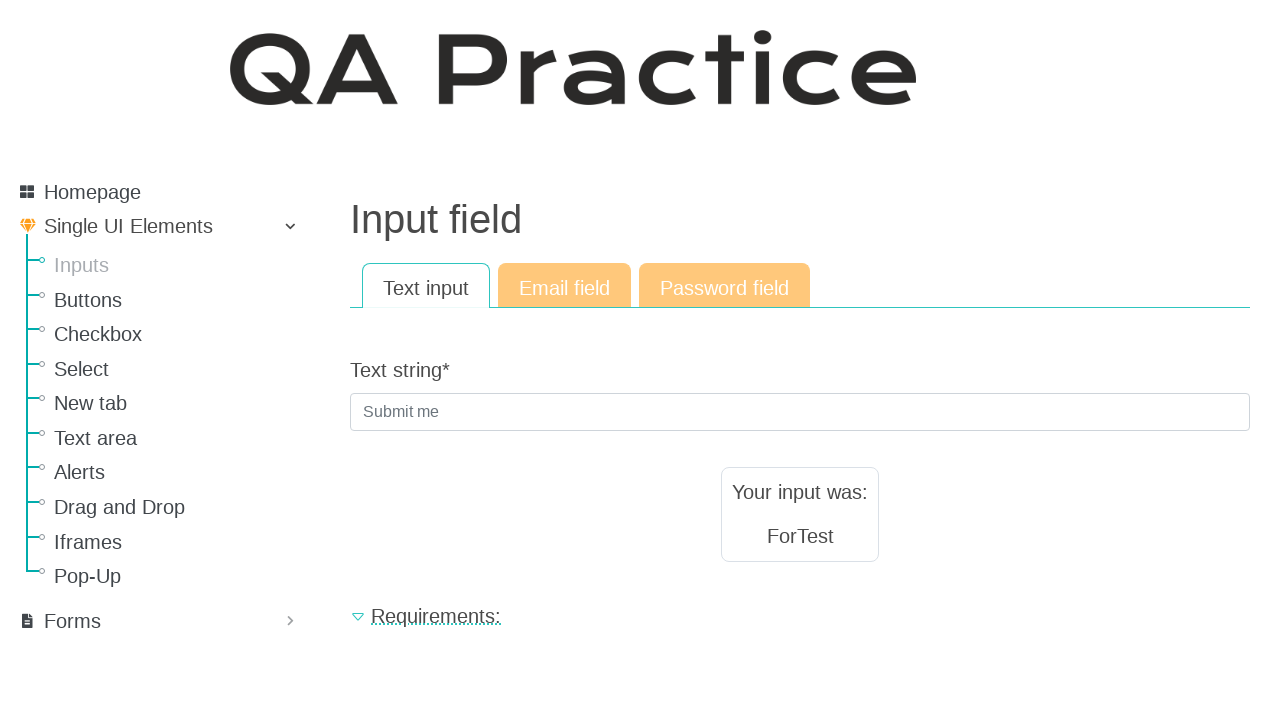